Tests right-click context menu functionality by right-clicking an element and selecting 'copy' from the context menu

Starting URL: https://swisnl.github.io/jQuery-contextMenu/demo.html

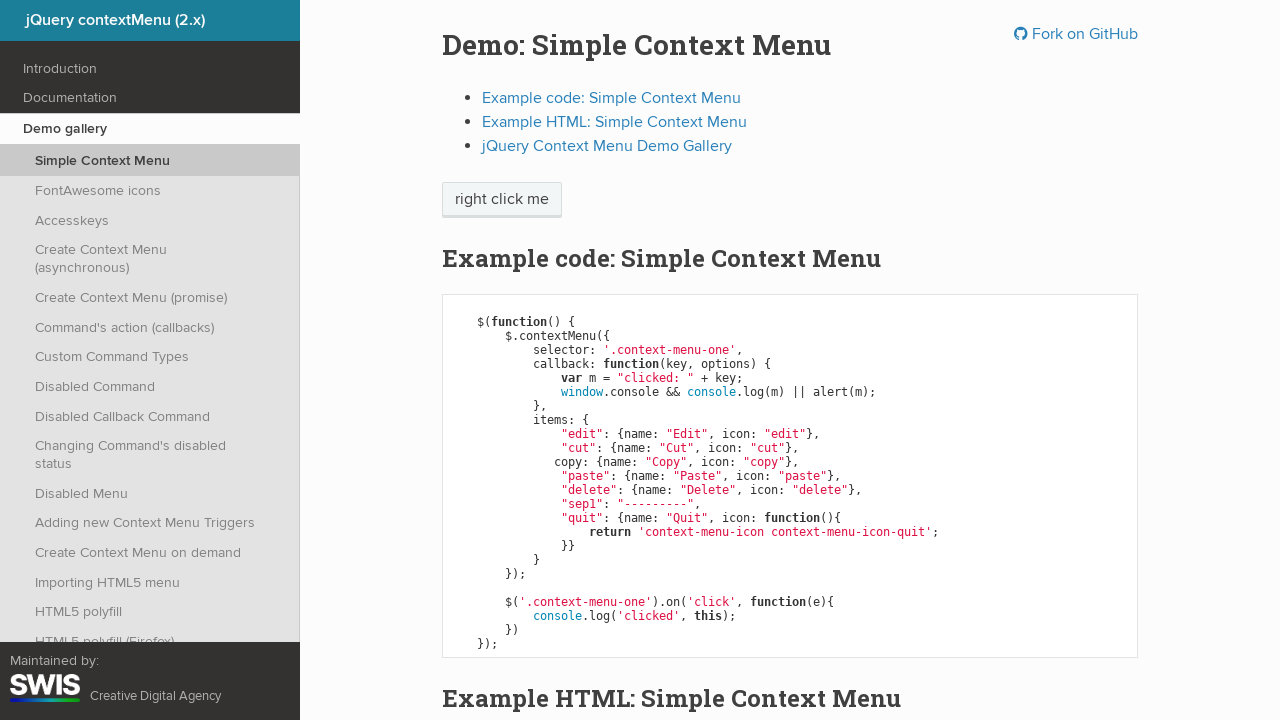

Located the 'right click me' element
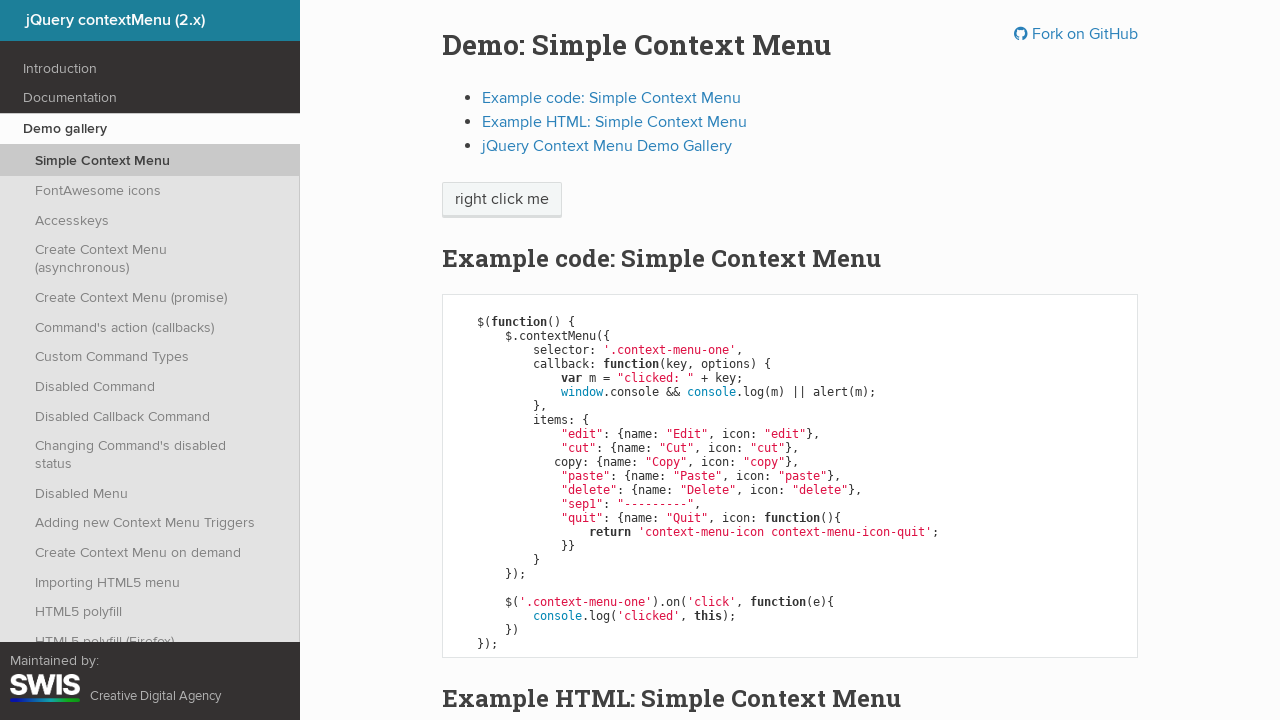

Right-clicked on the target element to open context menu at (502, 200) on xpath=//span[text()='right click me']
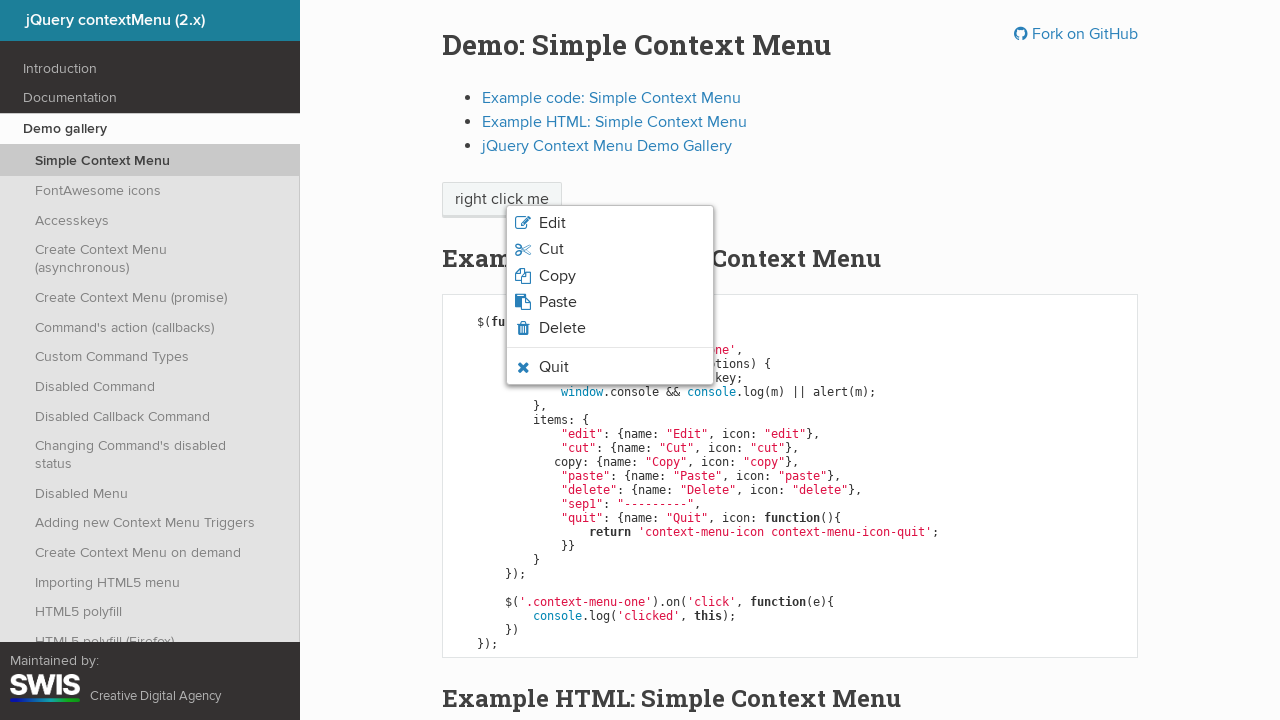

Located context menu options
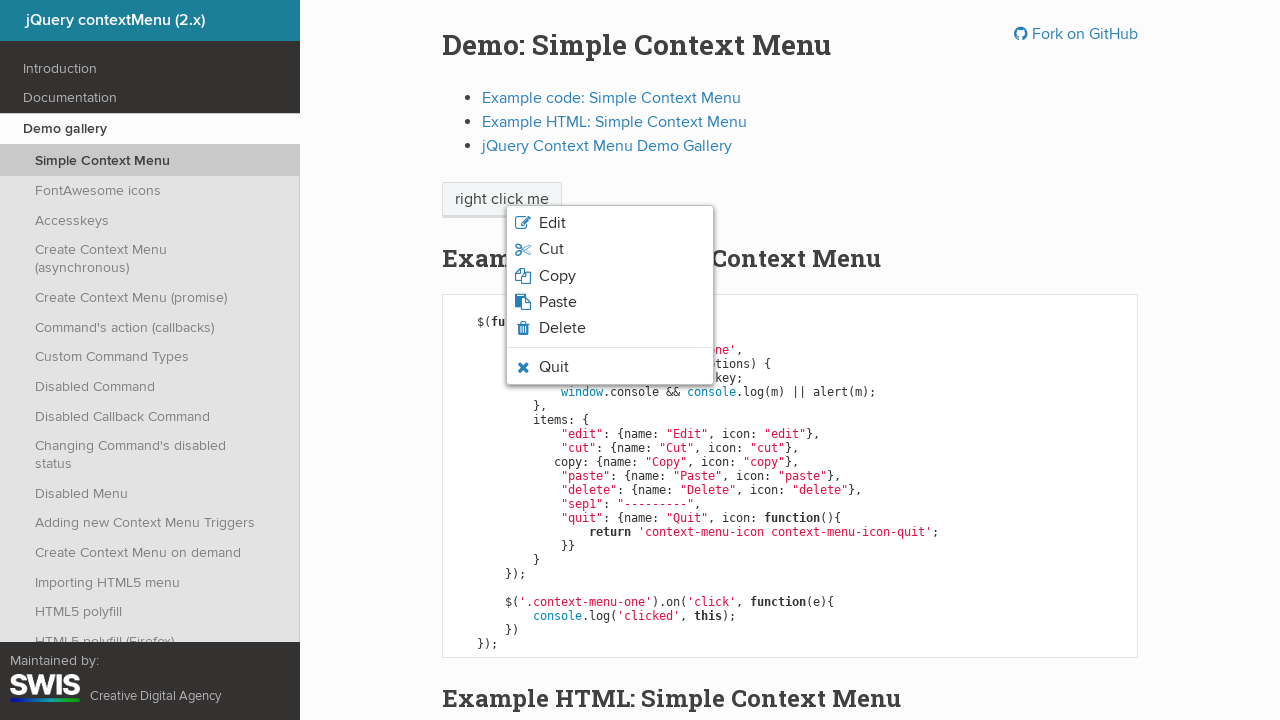

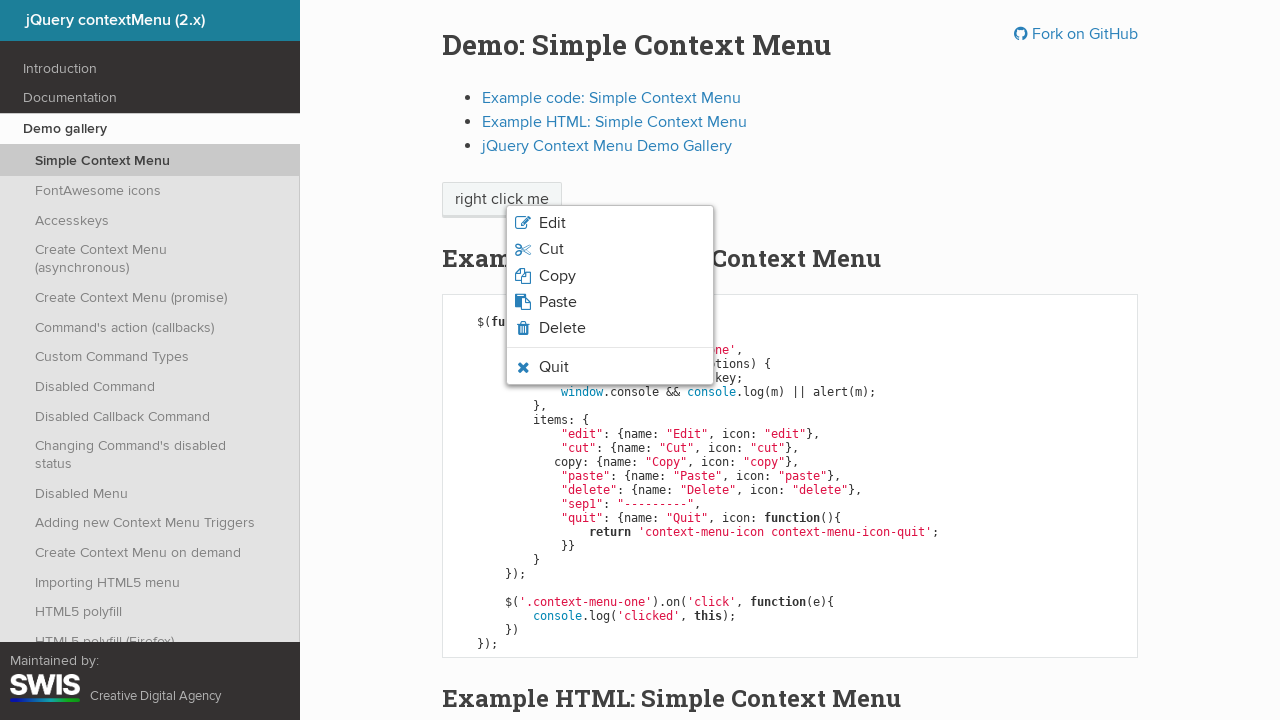